Tests dropdown interaction by navigating to a dropdown practice page and clicking on the origin station dropdown element to open it.

Starting URL: https://rahulshettyacademy.com/dropdownsPractise/

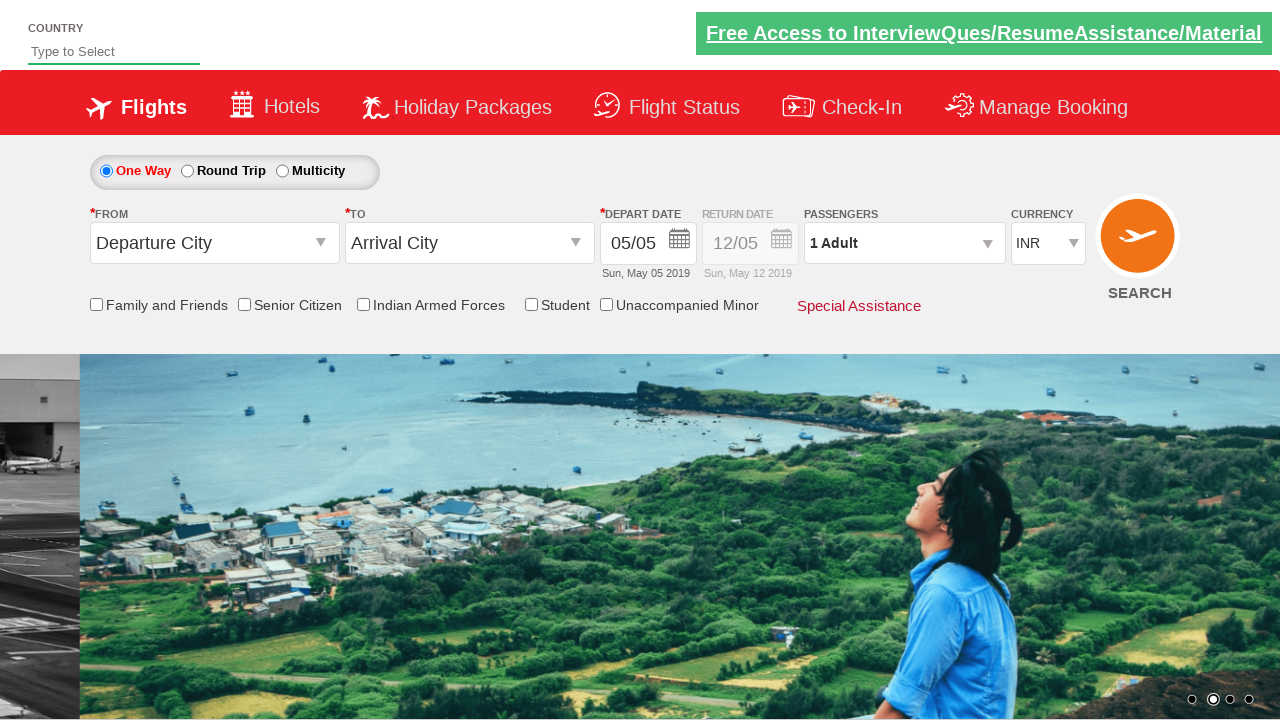

Navigated to dropdown practice page
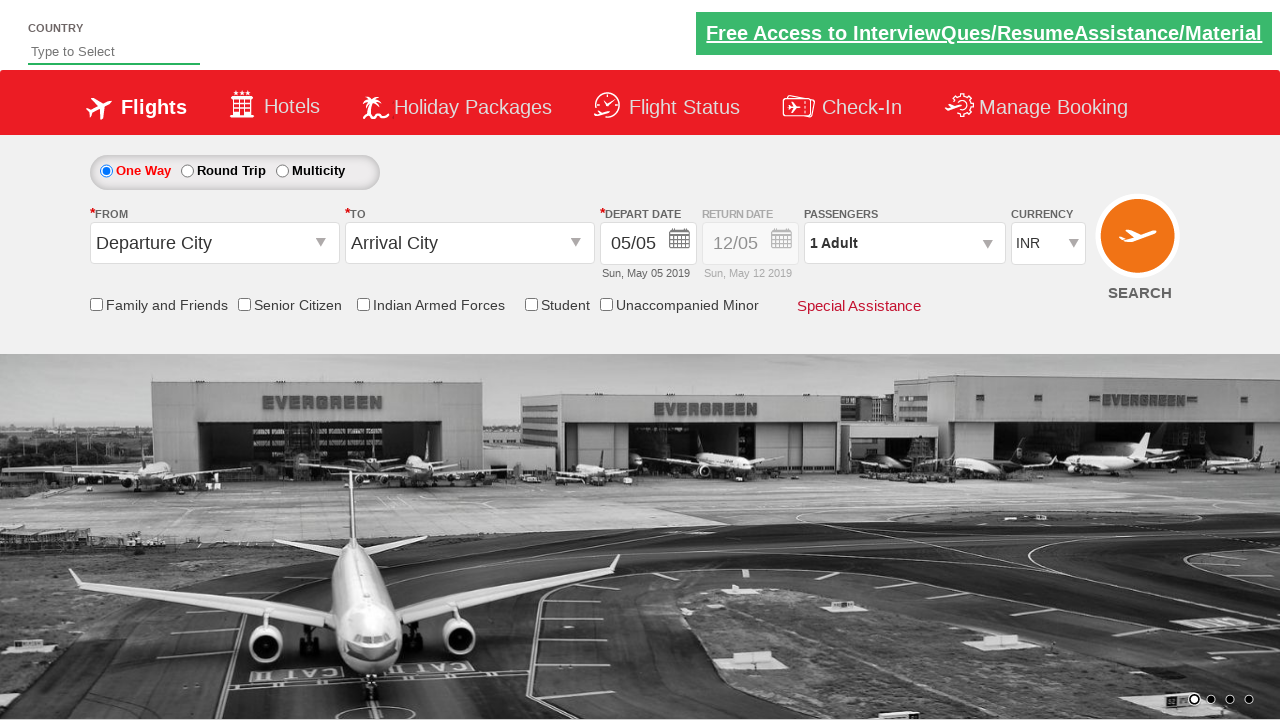

Clicked on the origin station dropdown to open it at (214, 243) on #ctl00_mainContent_ddl_originStation1_CTXT
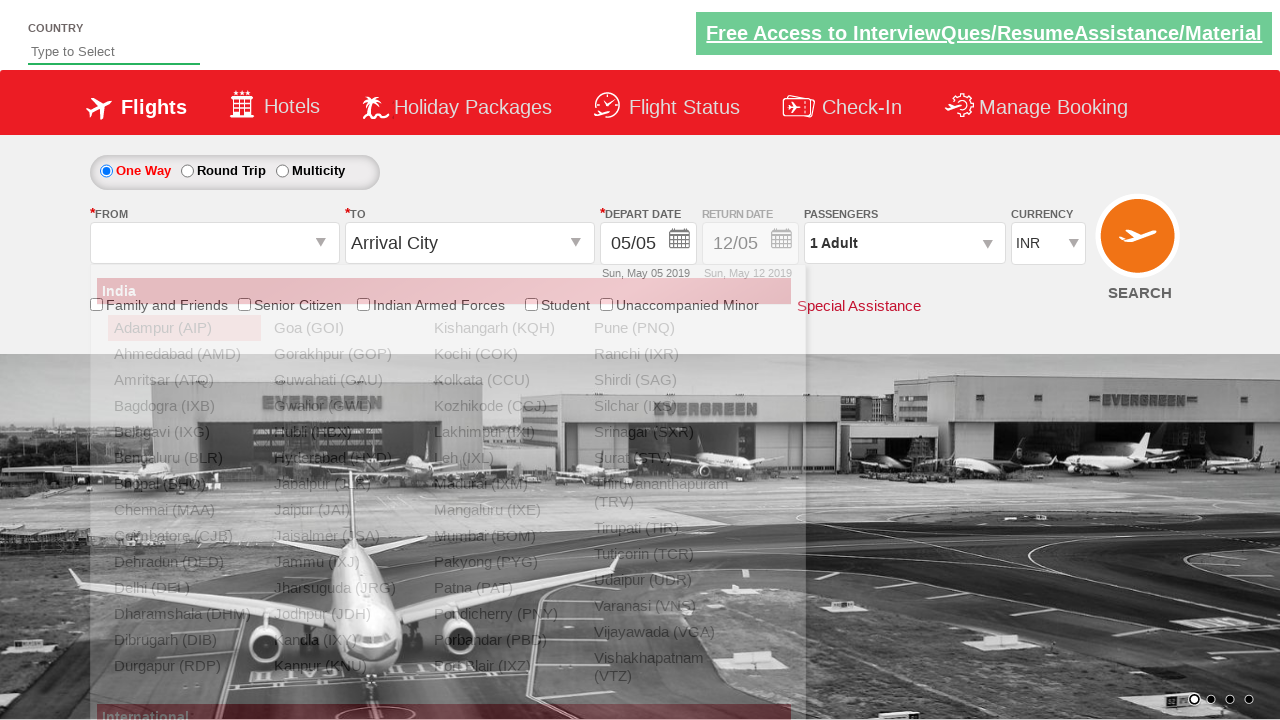

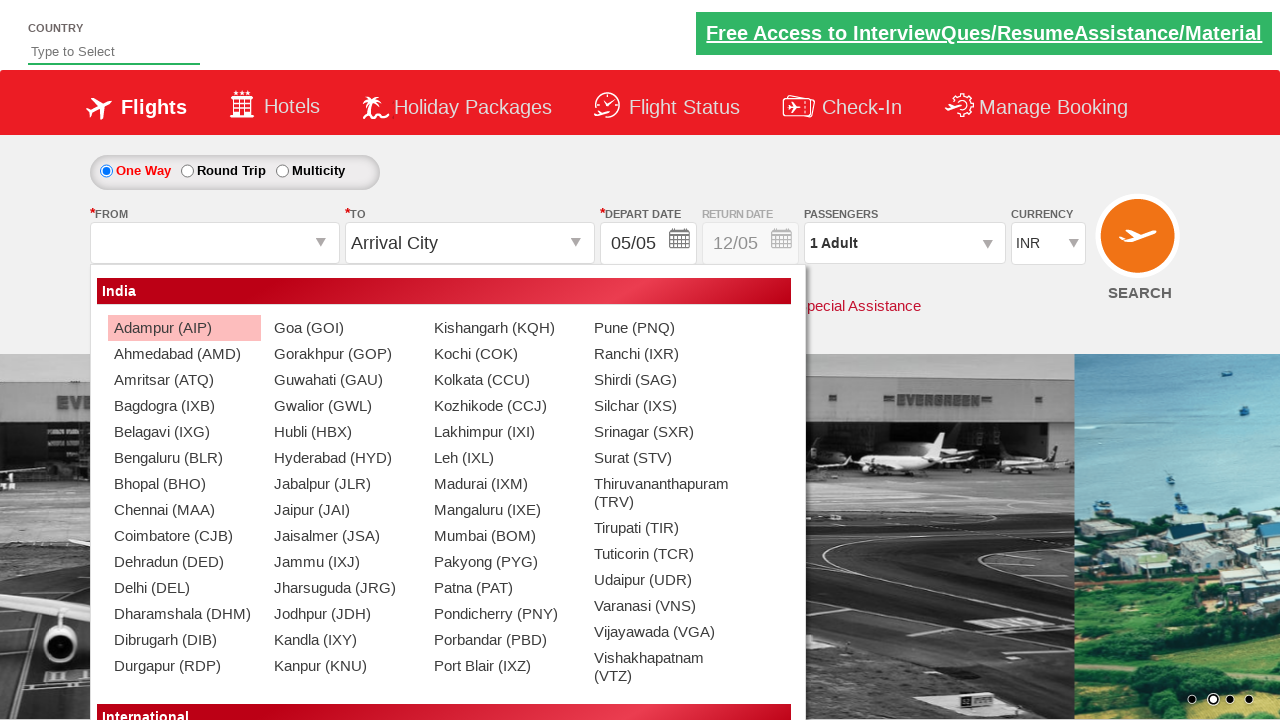